Tests the OrangeHRM free trial form by filling in a name field and clicking the submit button using locator chaining

Starting URL: https://www.orangehrm.com/en/30-day-free-trial

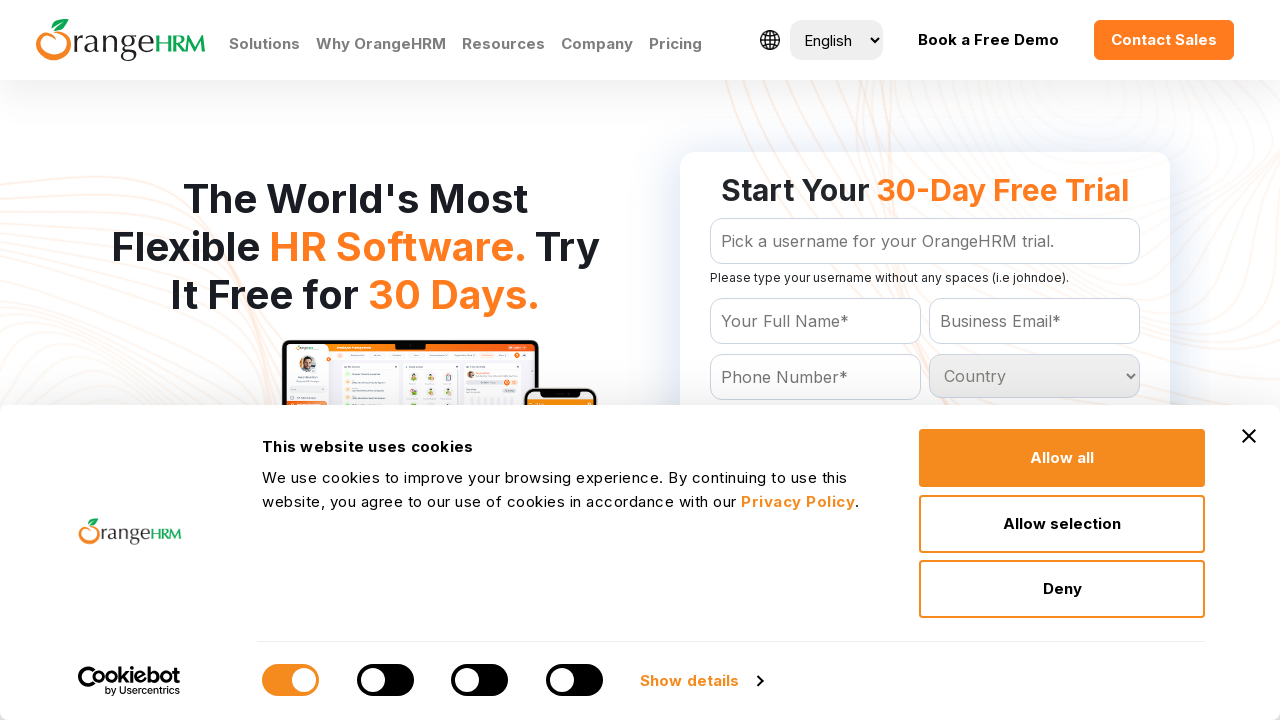

Filled name field with 'Marcus Johnson' using locator chaining on form#Form_getForm >> #Form_getForm_Name
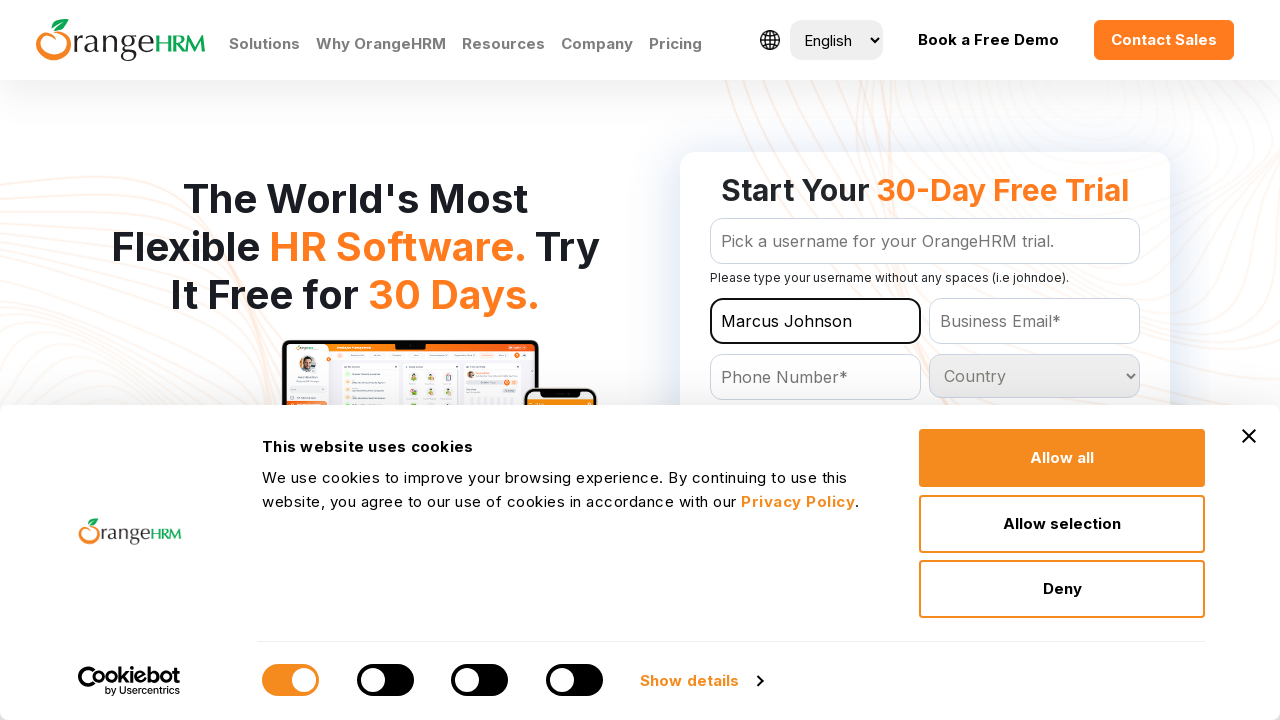

Clicked 'Get Your Free Trial' button using locator chaining at (925, 360) on form#Form_getForm >> internal:role=button[name="Get Your Free Trial"i]
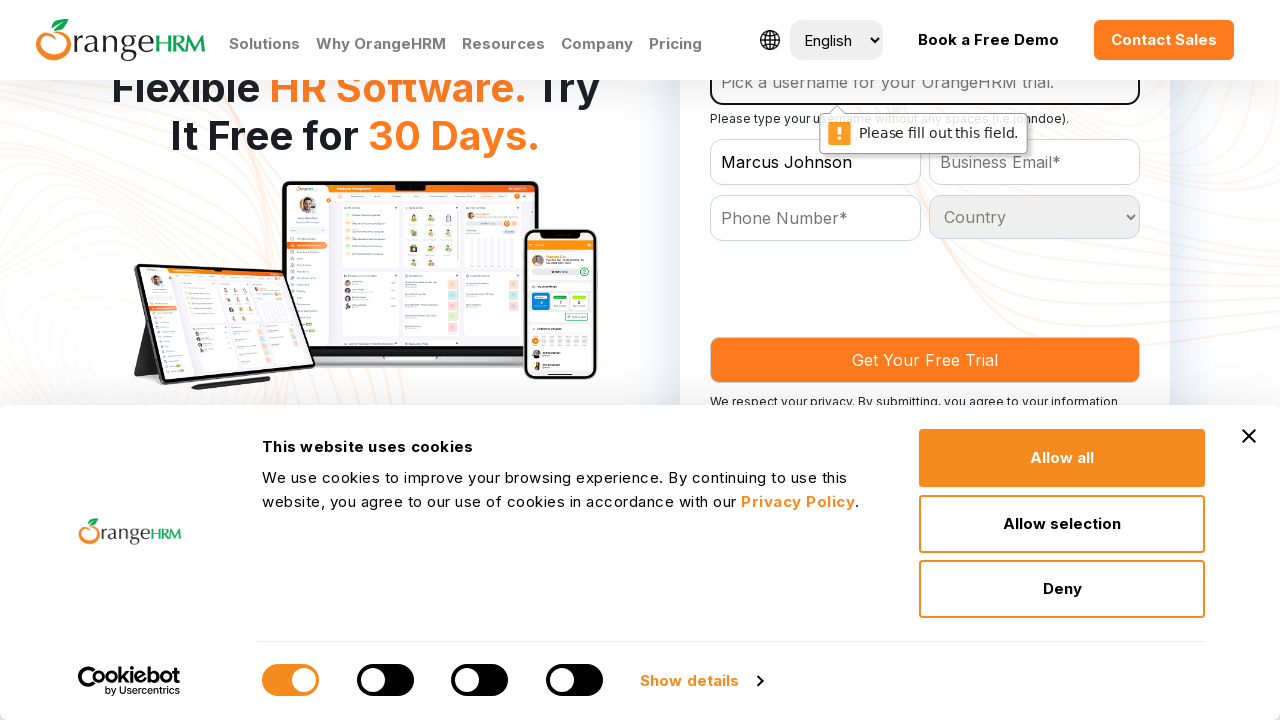

Waited 3 seconds for form submission to process
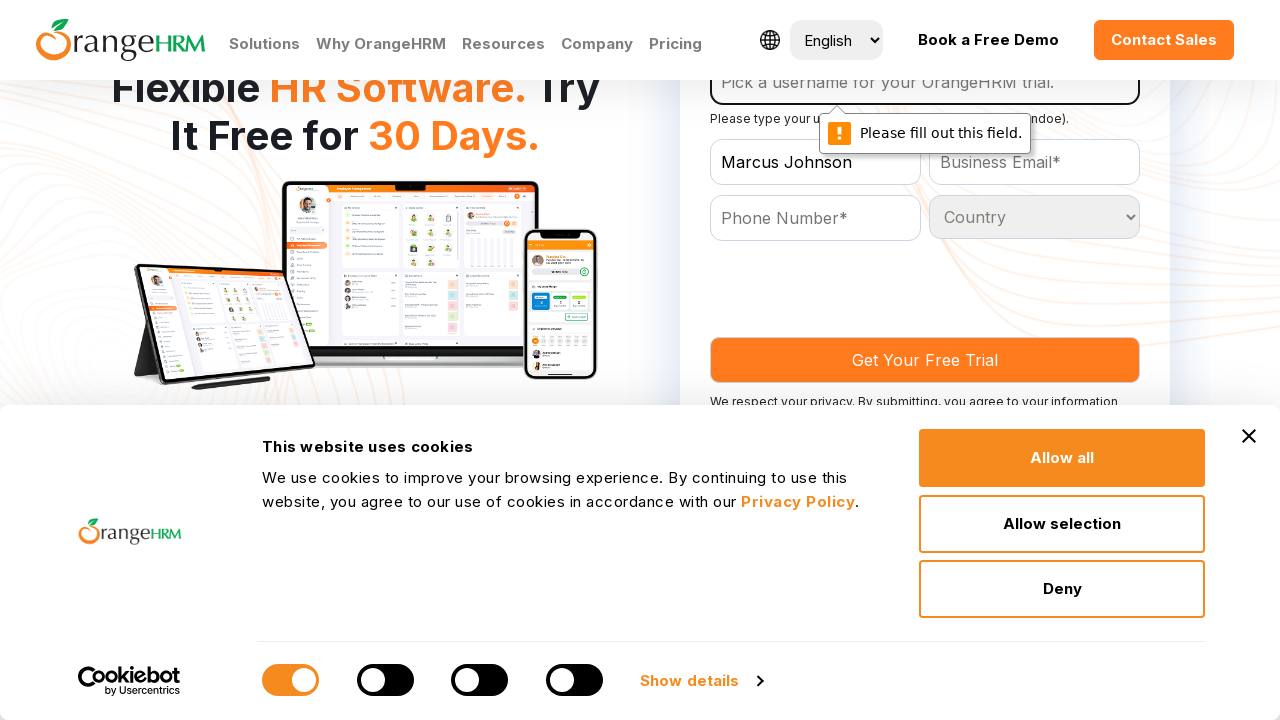

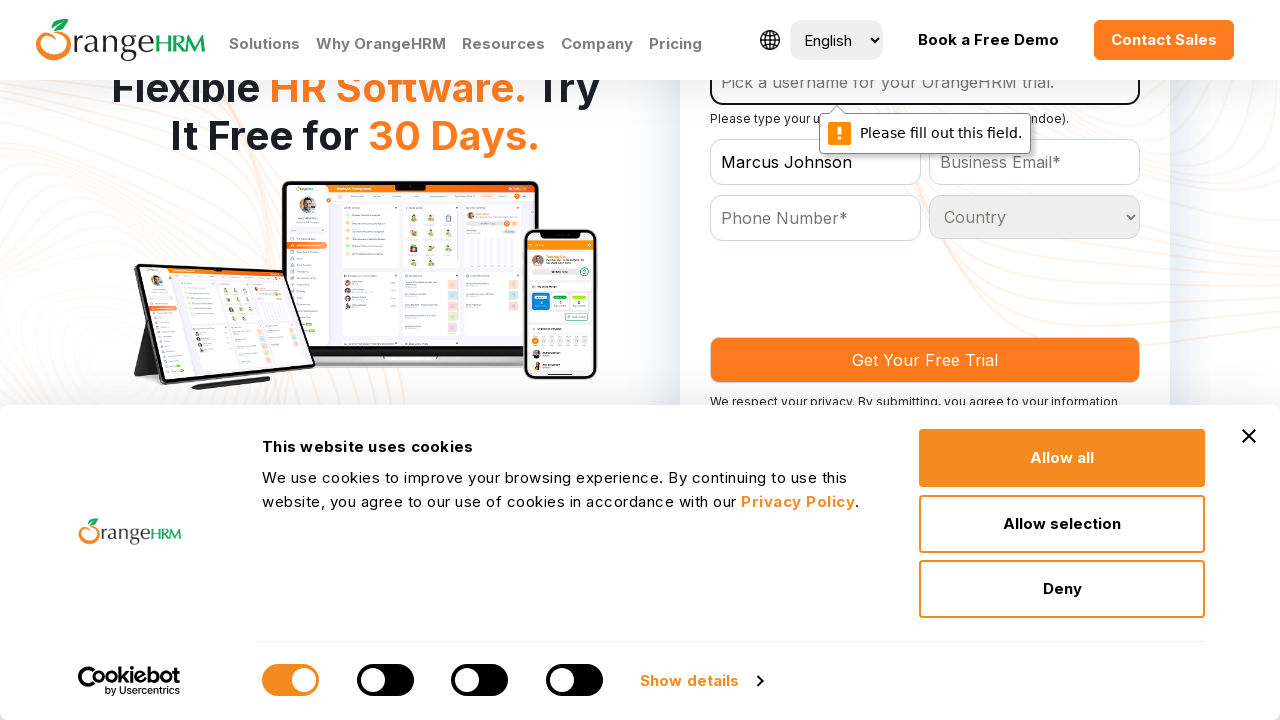